Tests React Semantic UI editable/searchable dropdown by typing country names and selecting from filtered results.

Starting URL: https://react.semantic-ui.com/maximize/dropdown-example-search-selection/

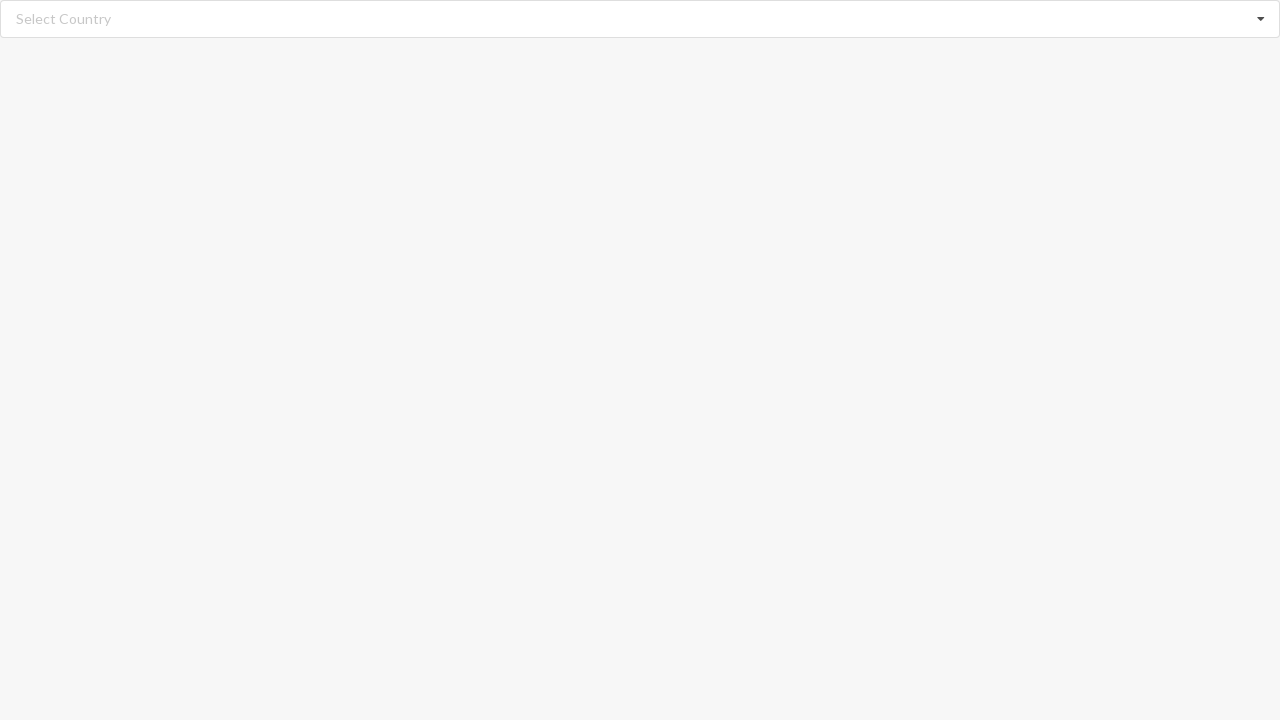

Cleared search input field on input.search
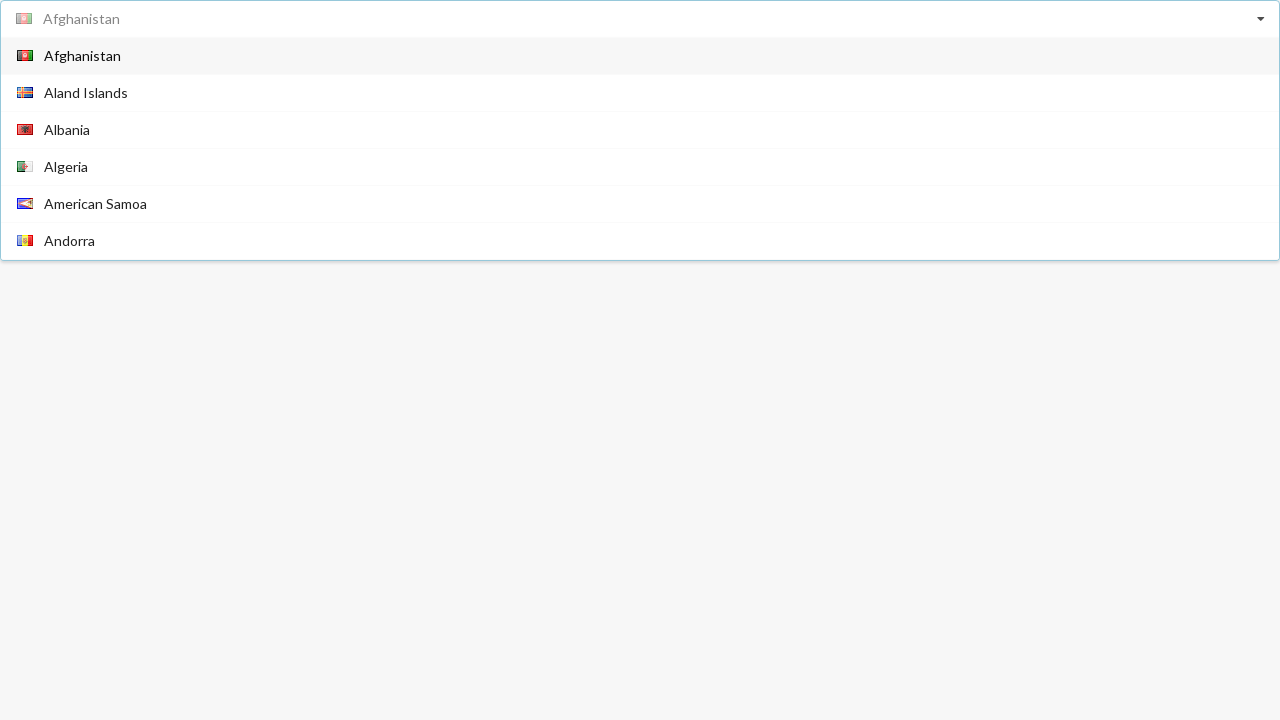

Typed 'Algeria' in search field on input.search
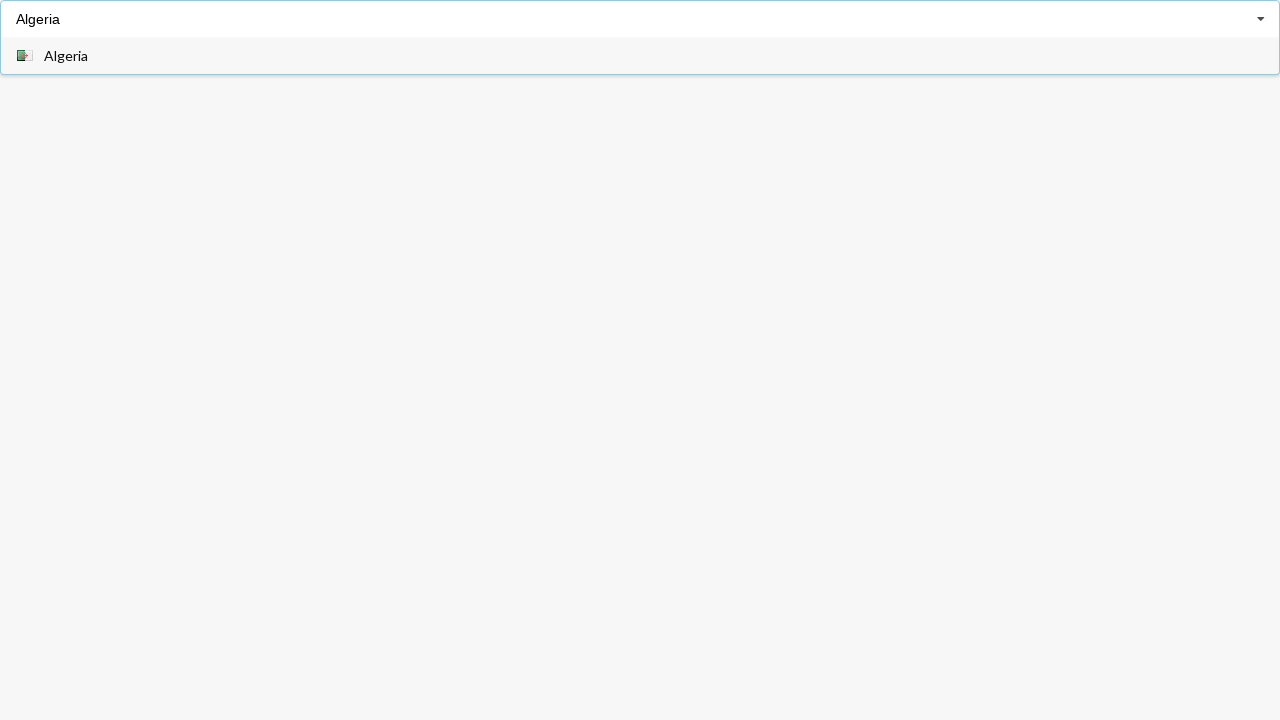

Waited for dropdown items to appear
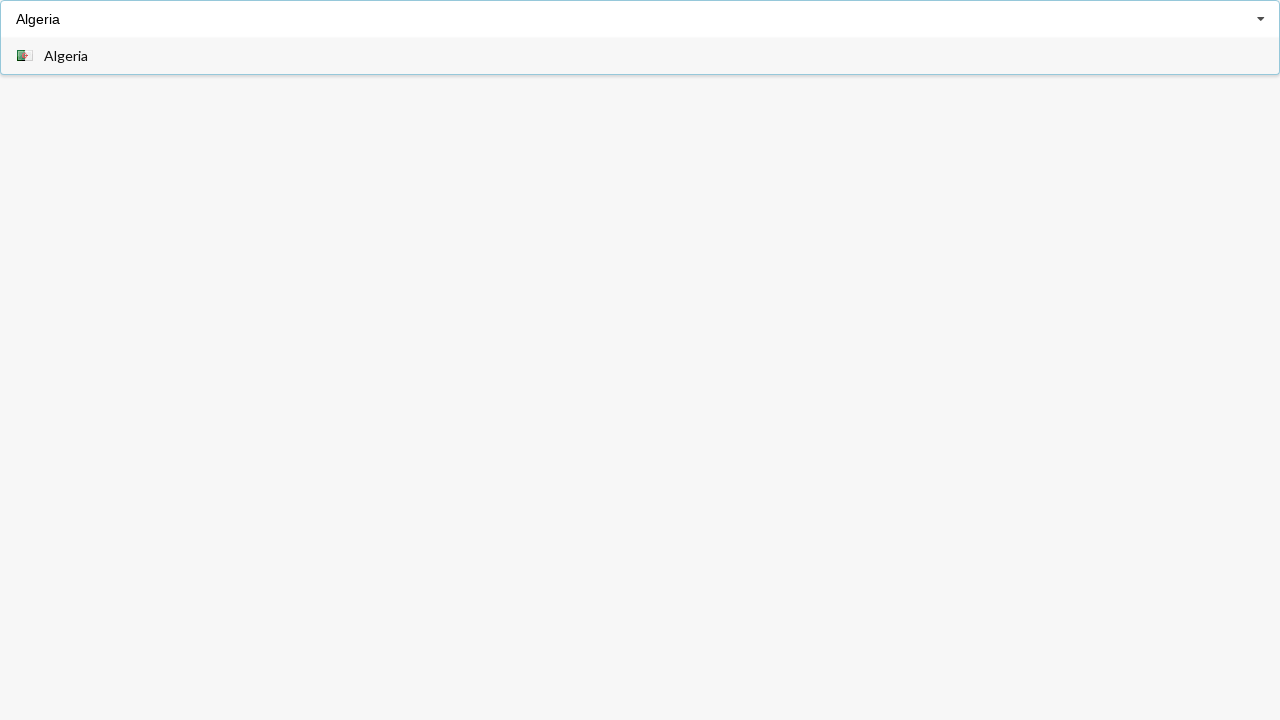

Clicked on 'Algeria' option in dropdown at (66, 56) on div.item span:has-text('Algeria')
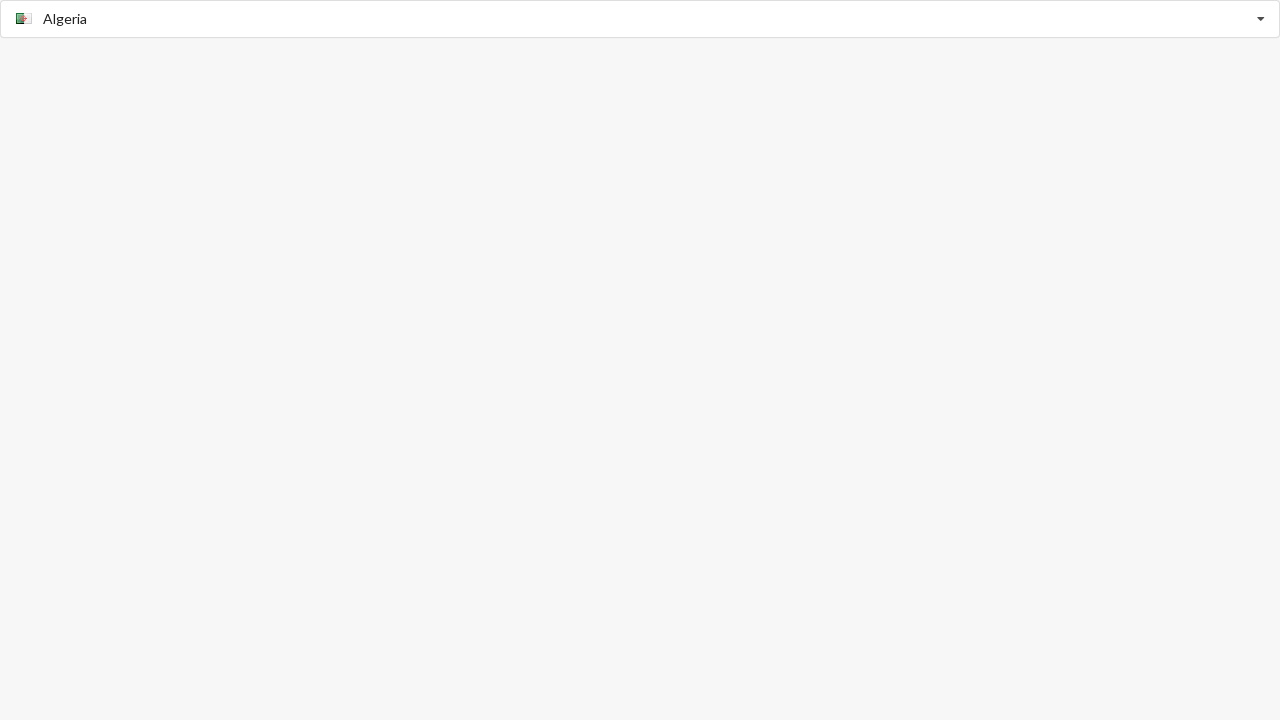

Verified 'Algeria' was selected
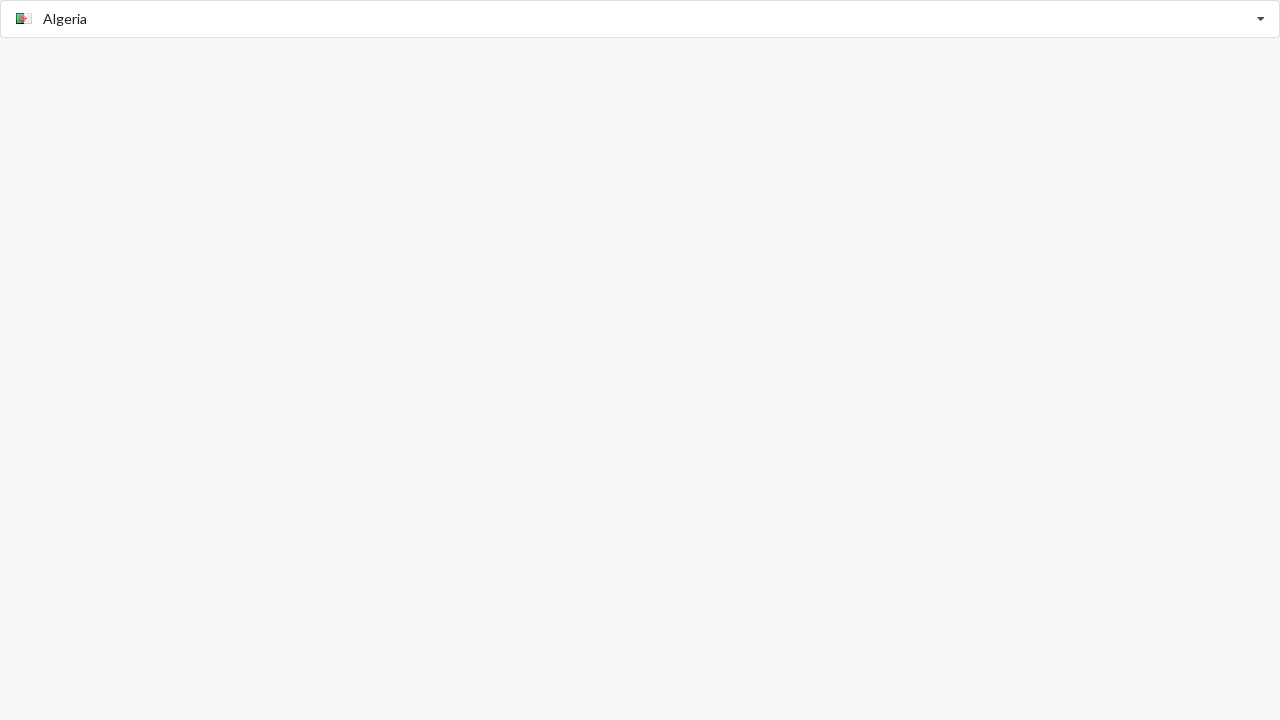

Cleared search input field on input.search
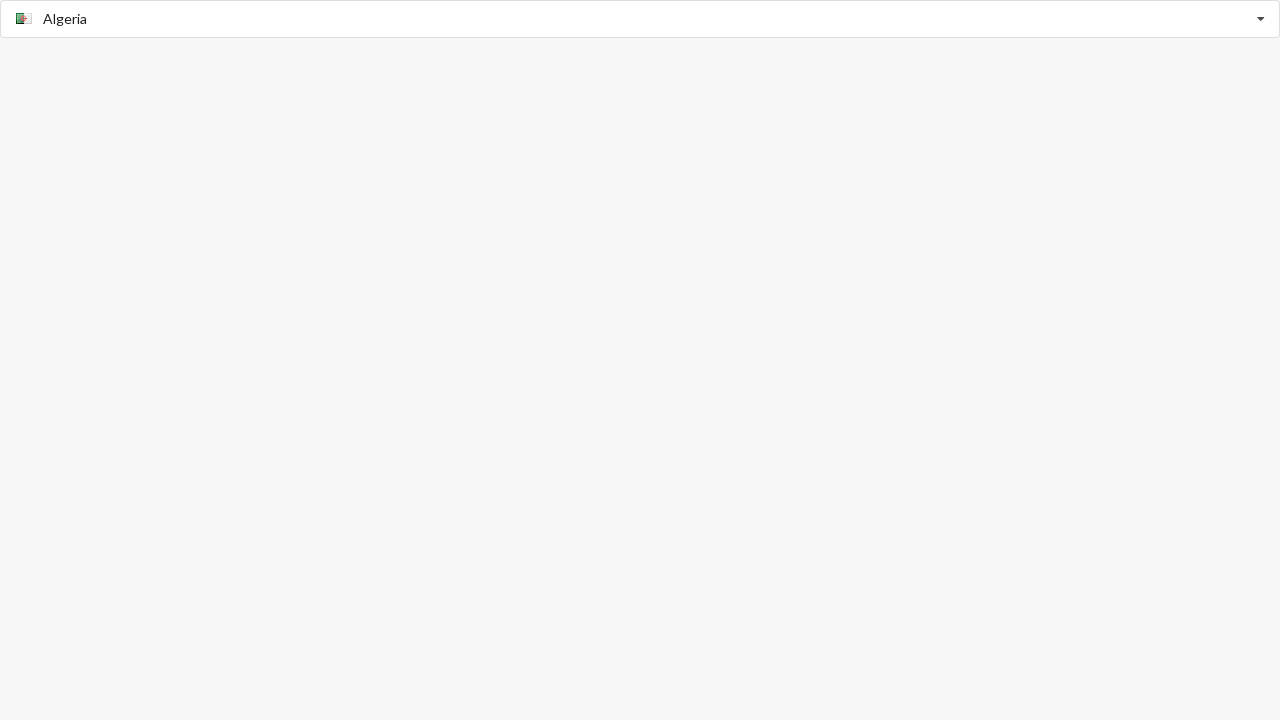

Typed 'Australia' in search field on input.search
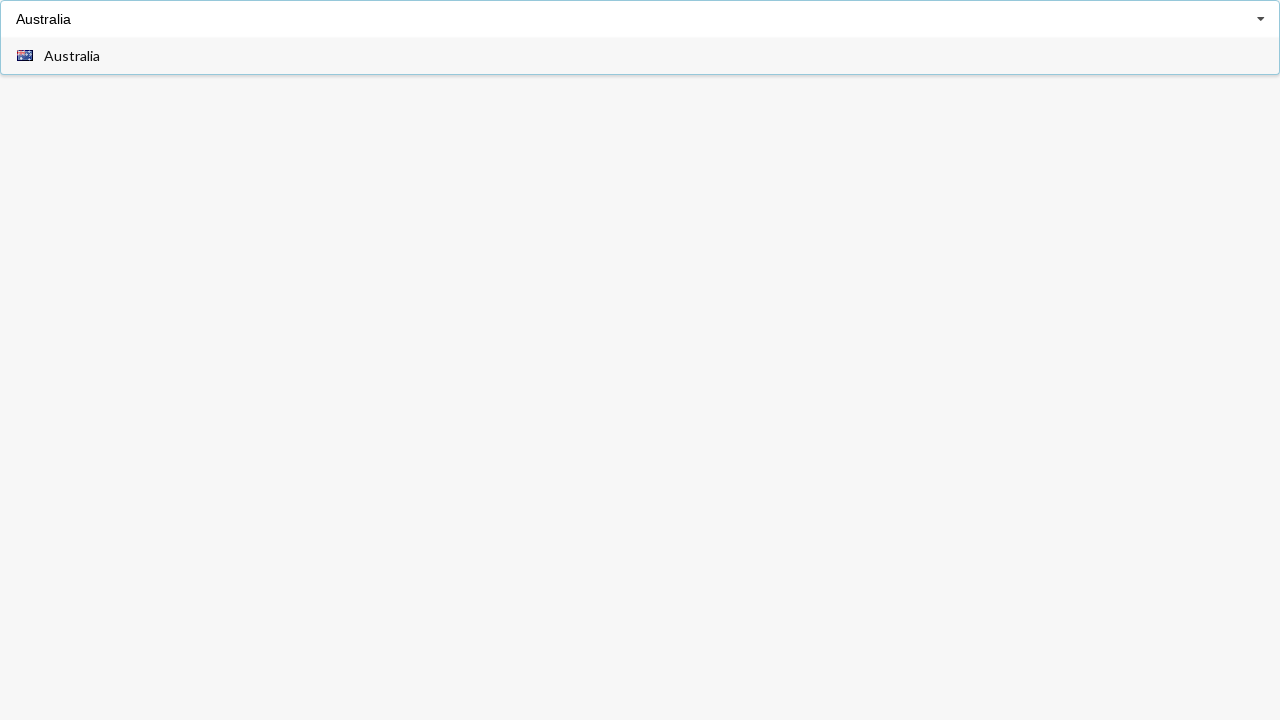

Waited for dropdown items to appear
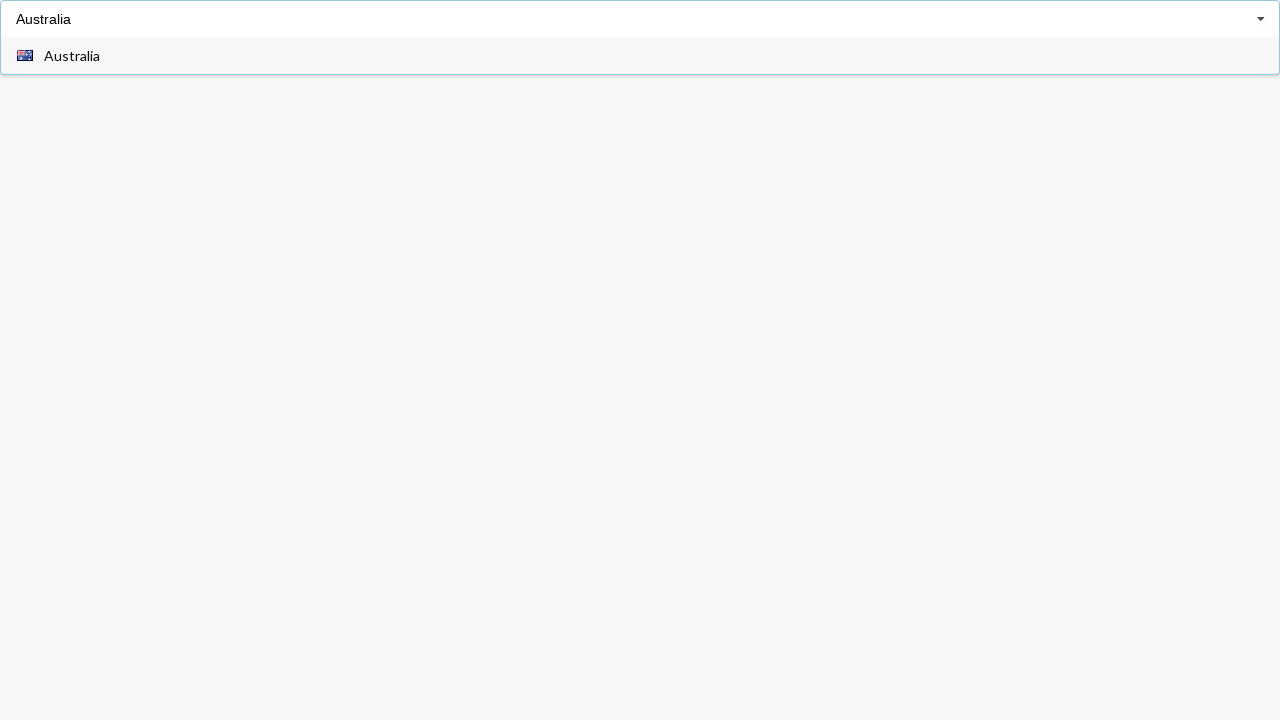

Clicked on 'Australia' option in dropdown at (72, 56) on div.item span:has-text('Australia')
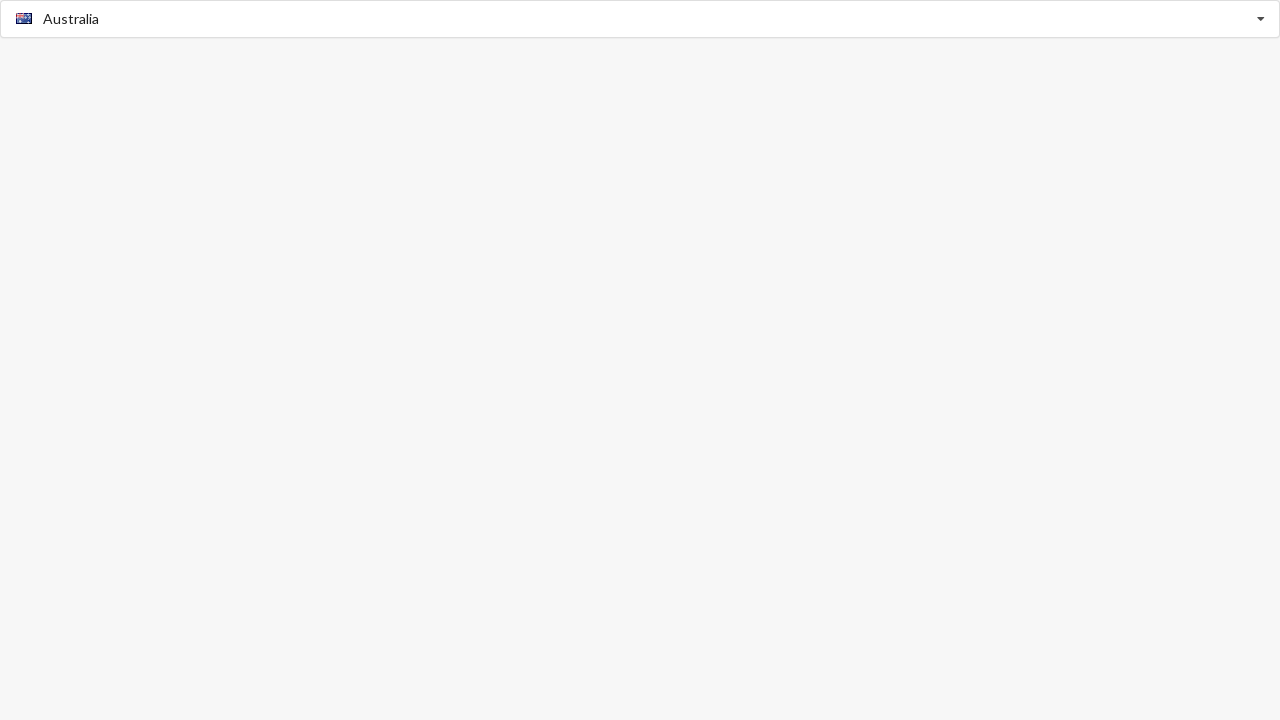

Verified 'Australia' was selected
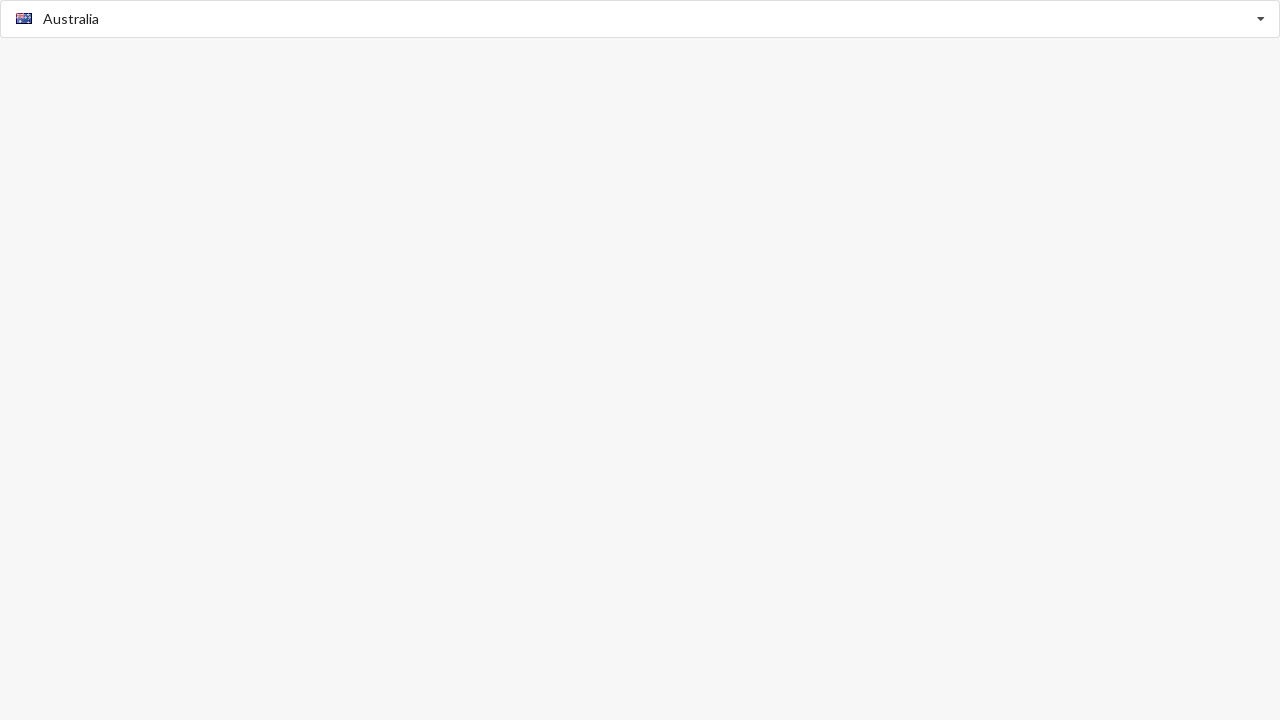

Cleared search input field on input.search
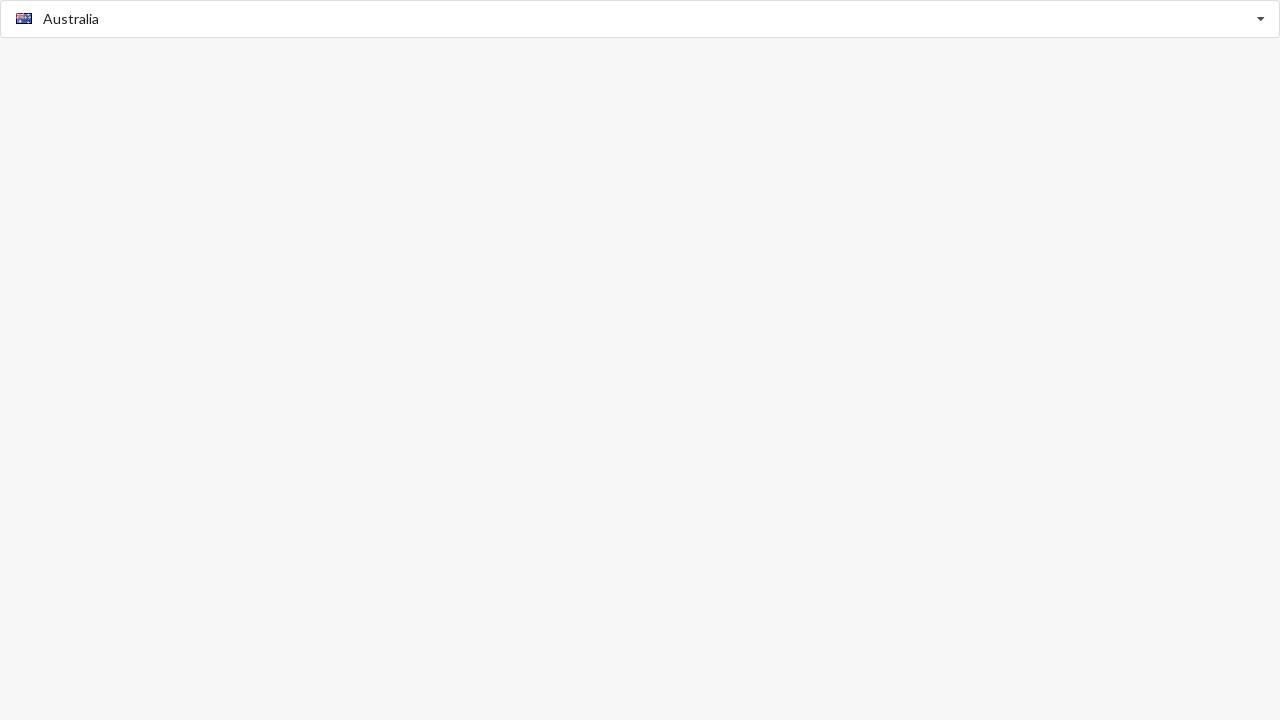

Typed 'Belgium' in search field on input.search
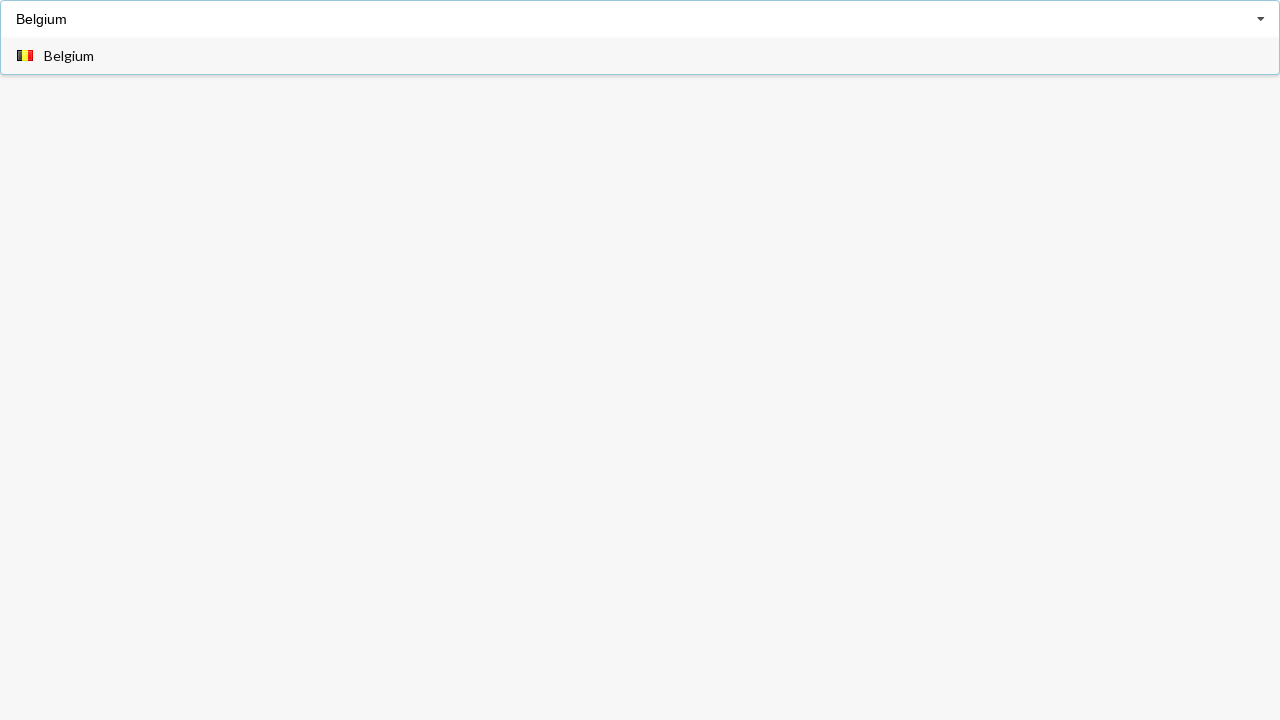

Waited for dropdown items to appear
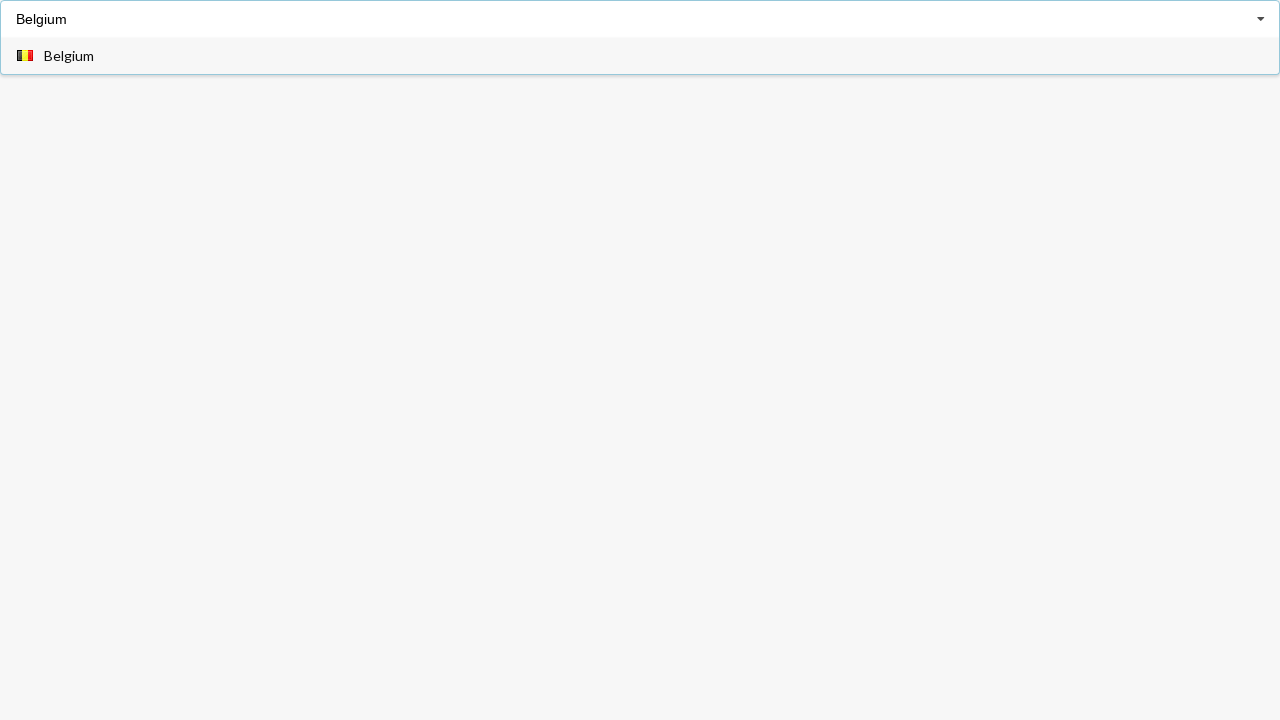

Clicked on 'Belgium' option in dropdown at (69, 56) on div.item span:has-text('Belgium')
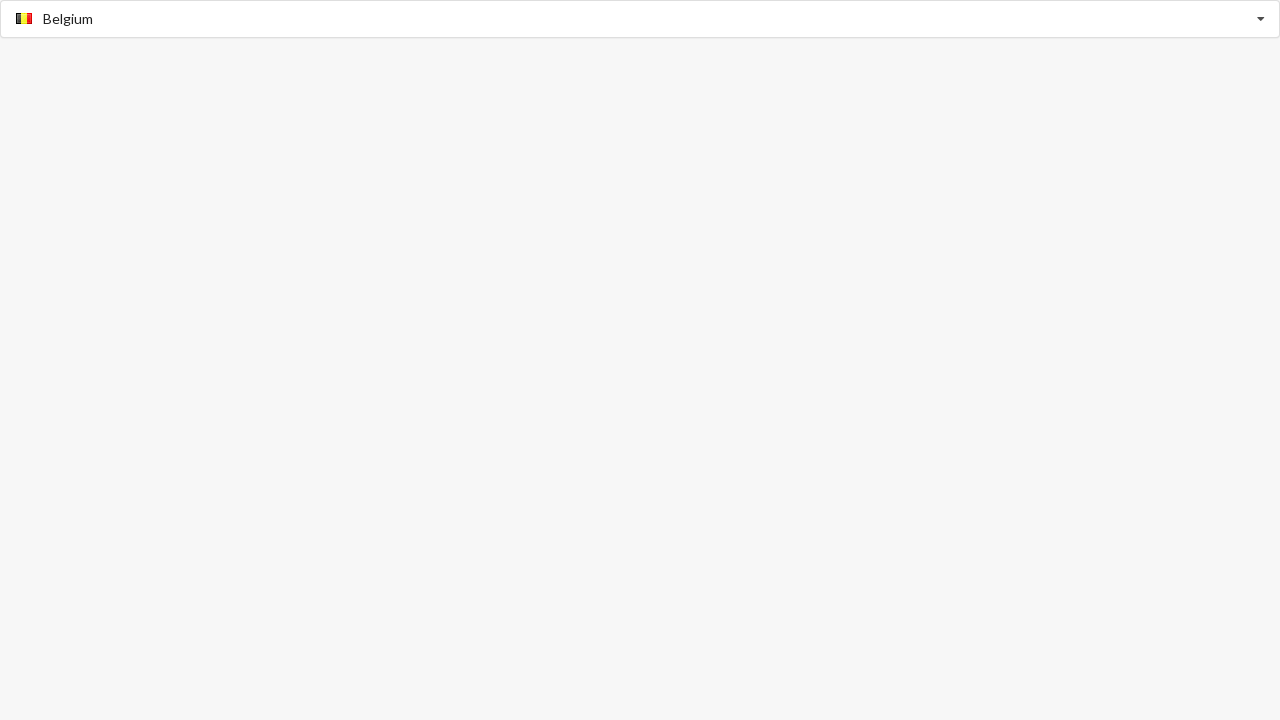

Verified 'Belgium' was selected
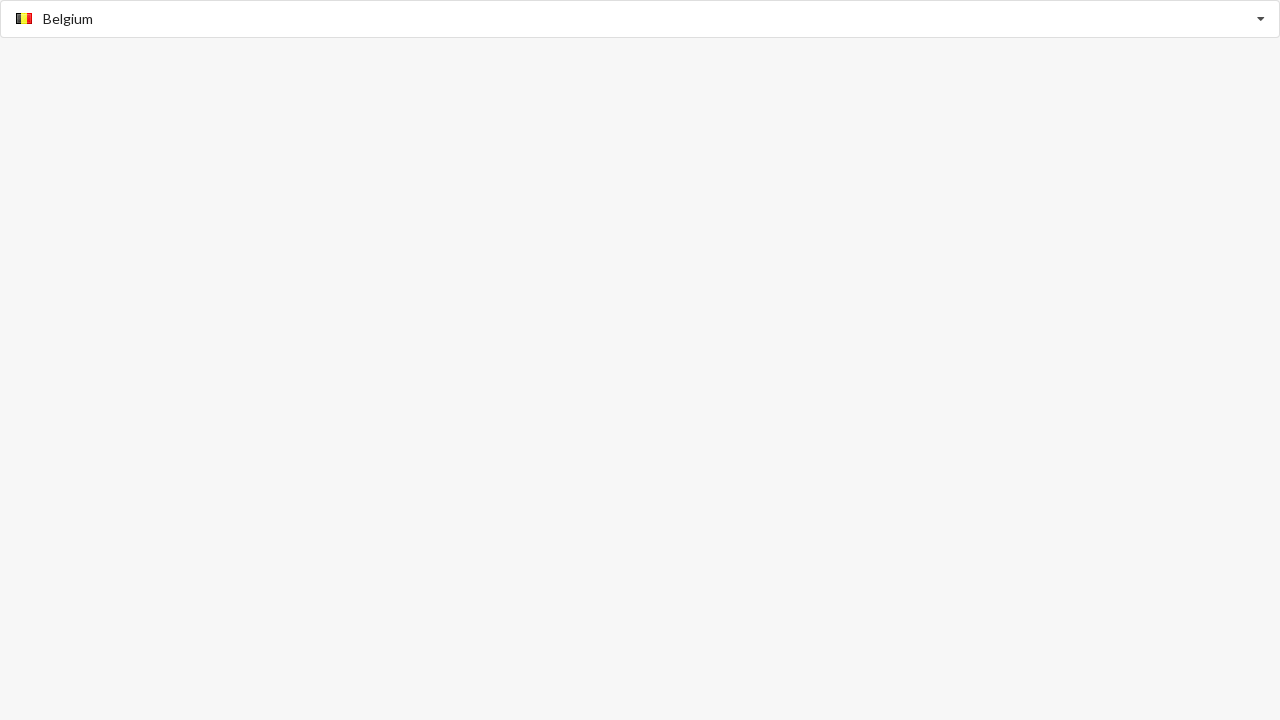

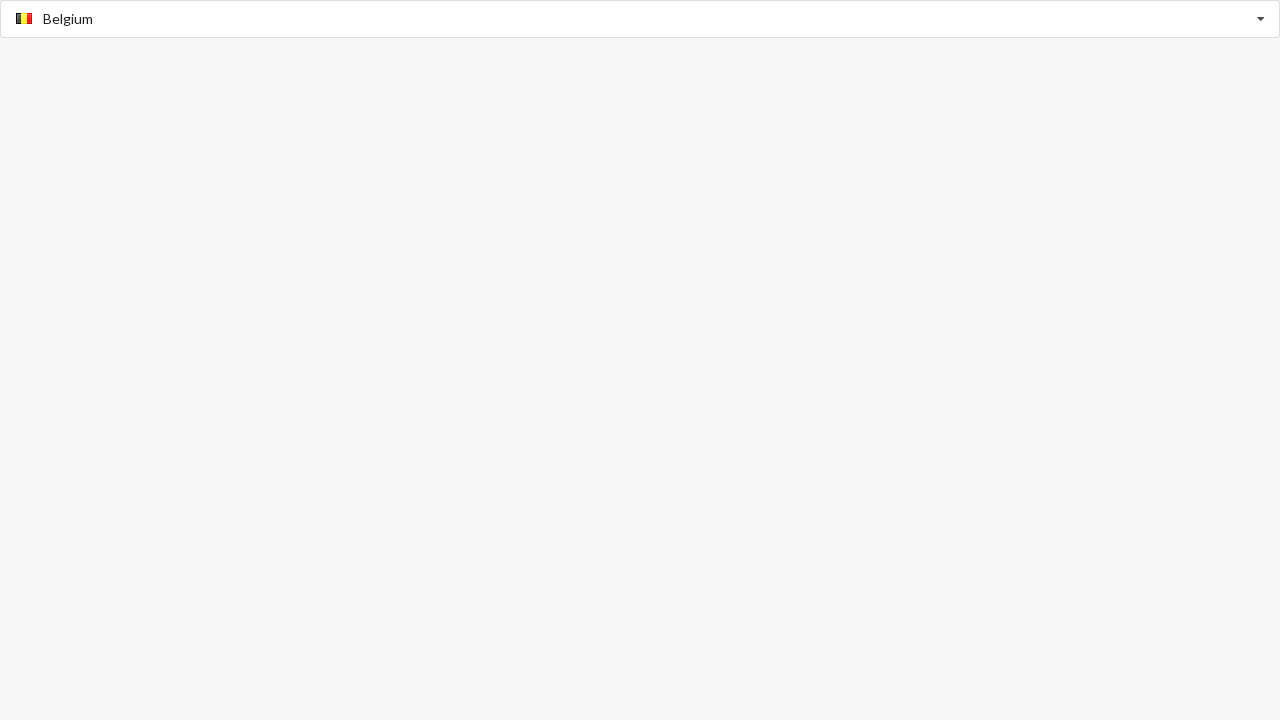